Tests window switching functionality by clicking a button that opens a new tab, switching to it, and verifying the content

Starting URL: https://formy-project.herokuapp.com/switch-window

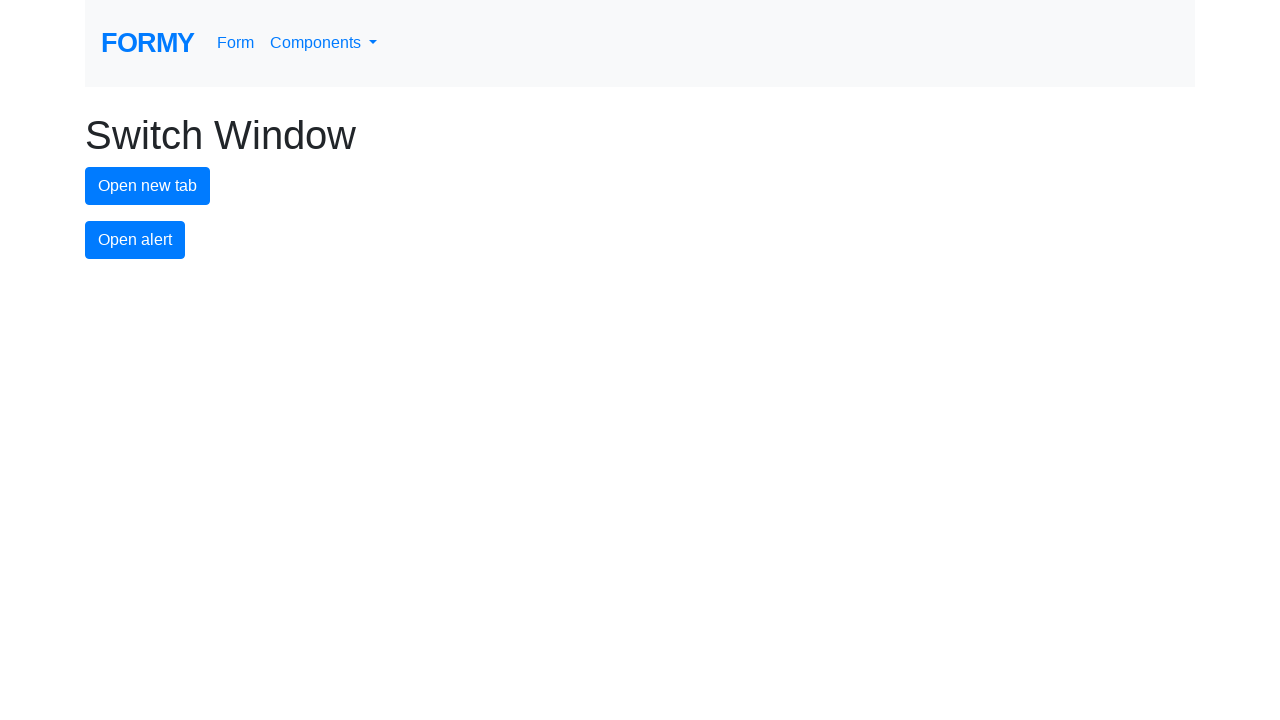

Clicked button to open new tab at (148, 186) on #new-tab-button
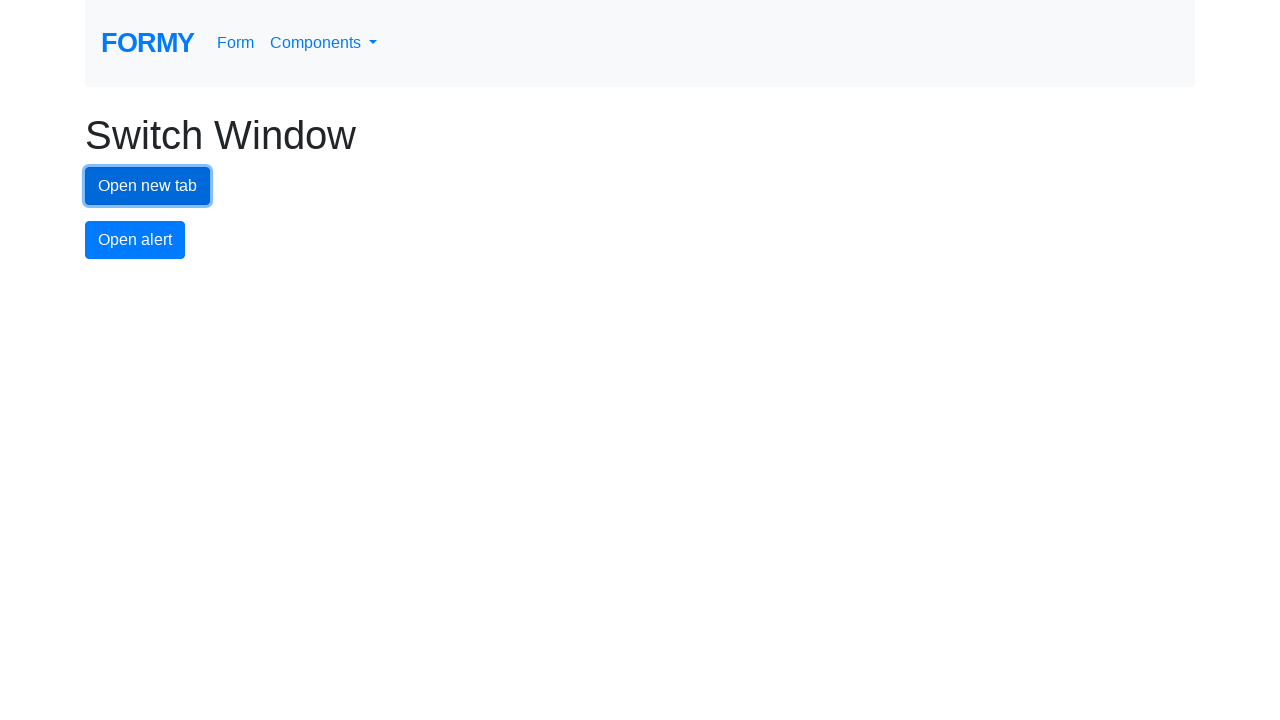

New tab opened and captured
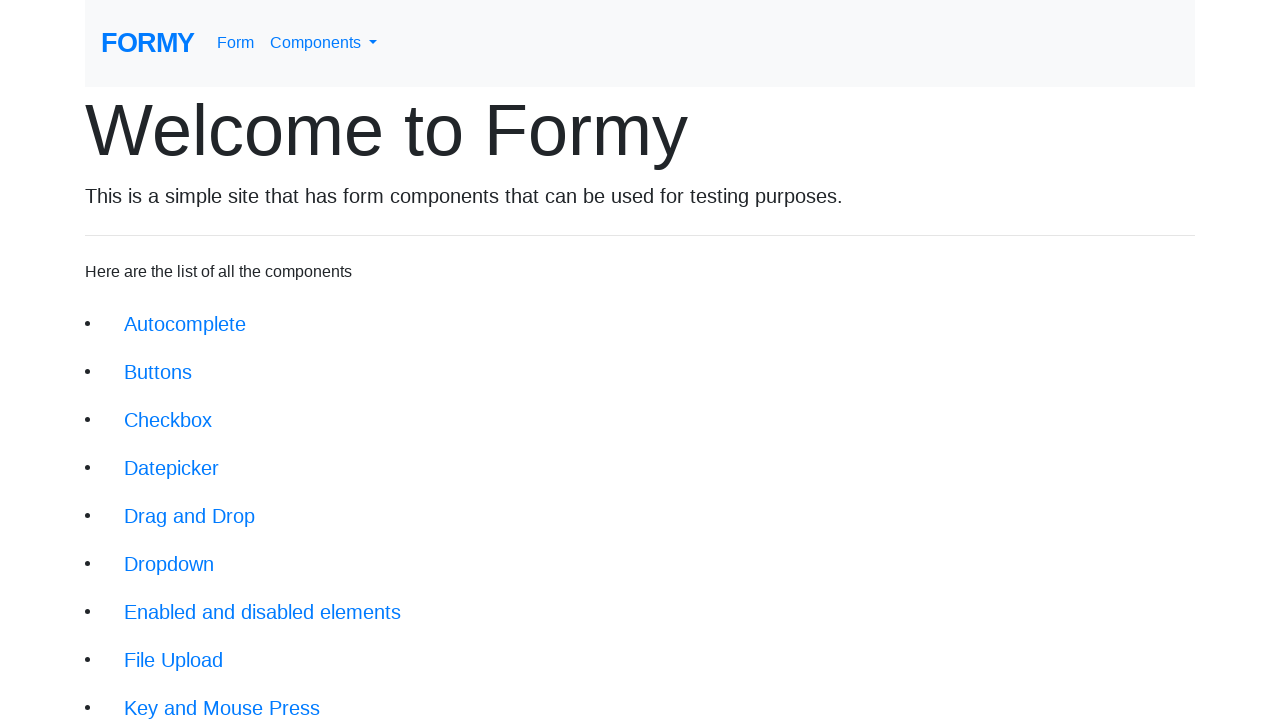

Waited for heading element to load in new tab
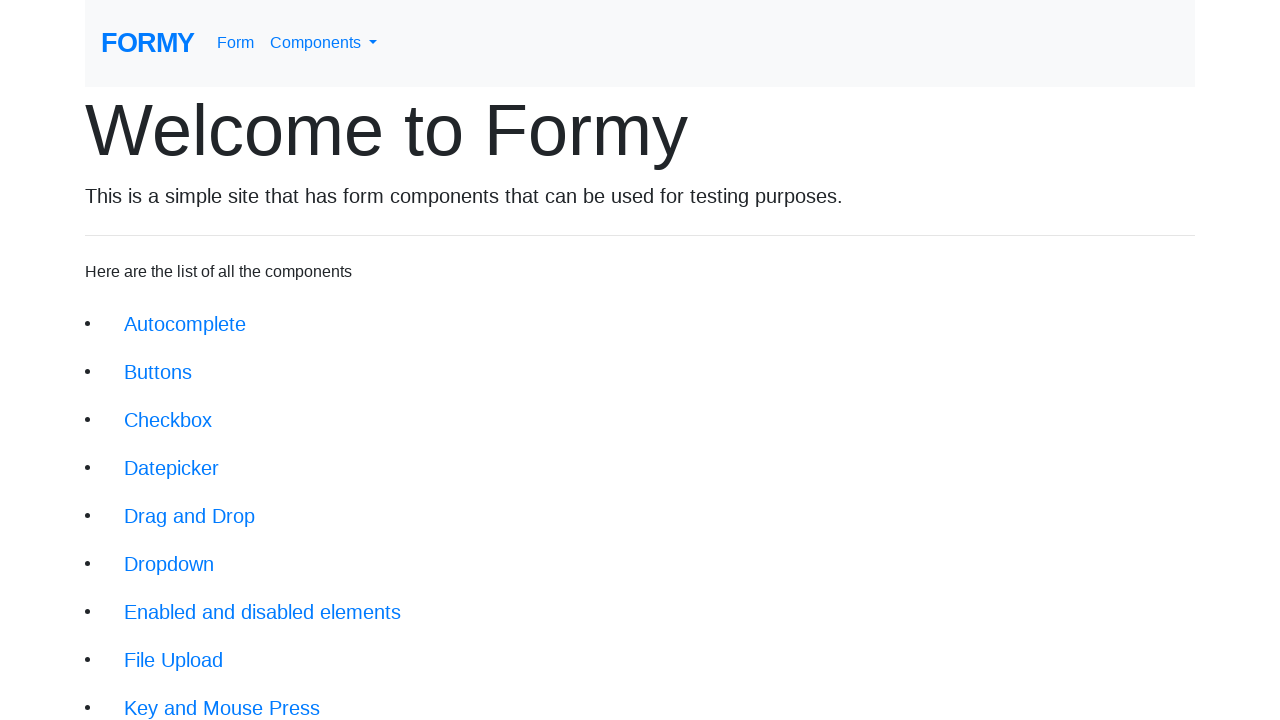

Retrieved heading text: Welcome to Formy
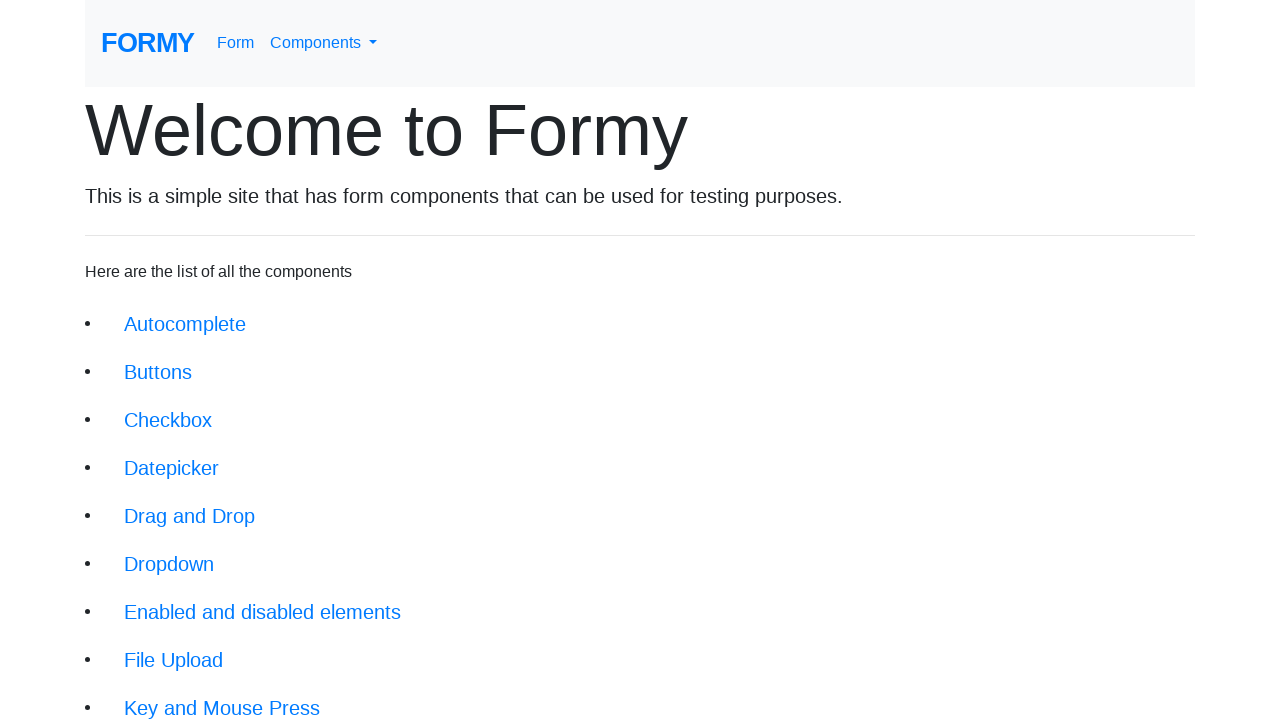

Printed heading text to console
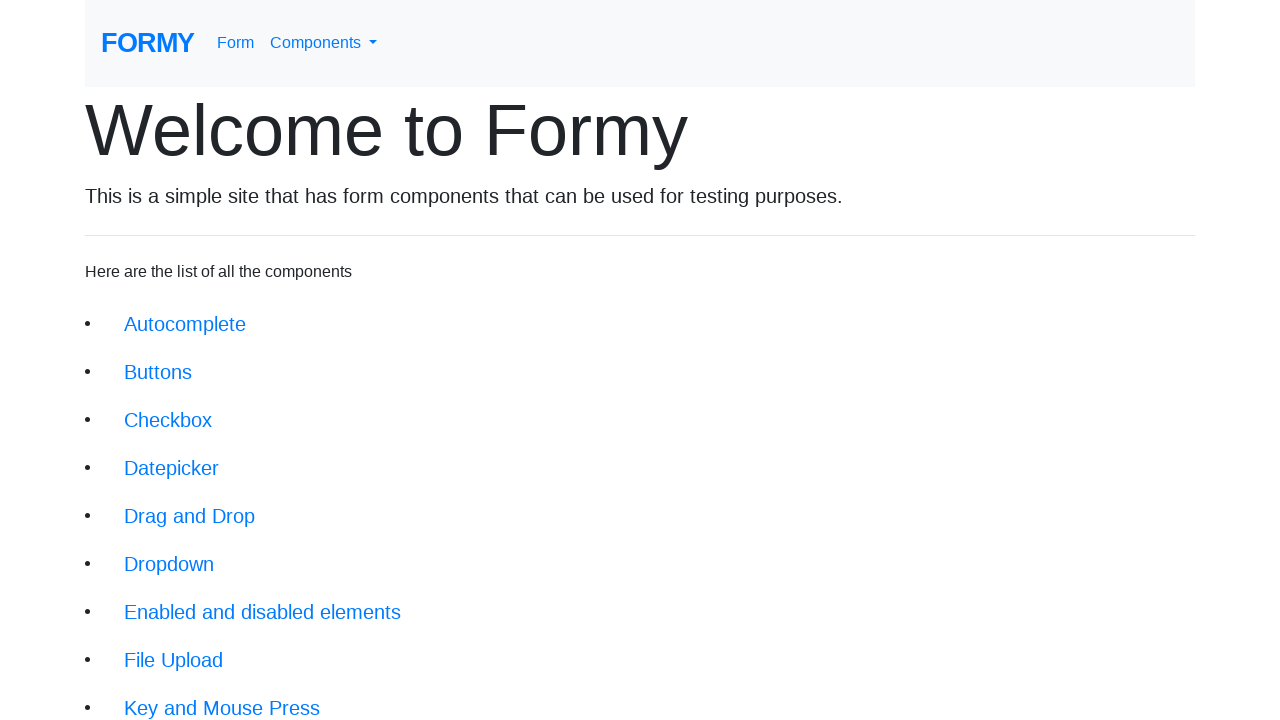

Closed the new tab
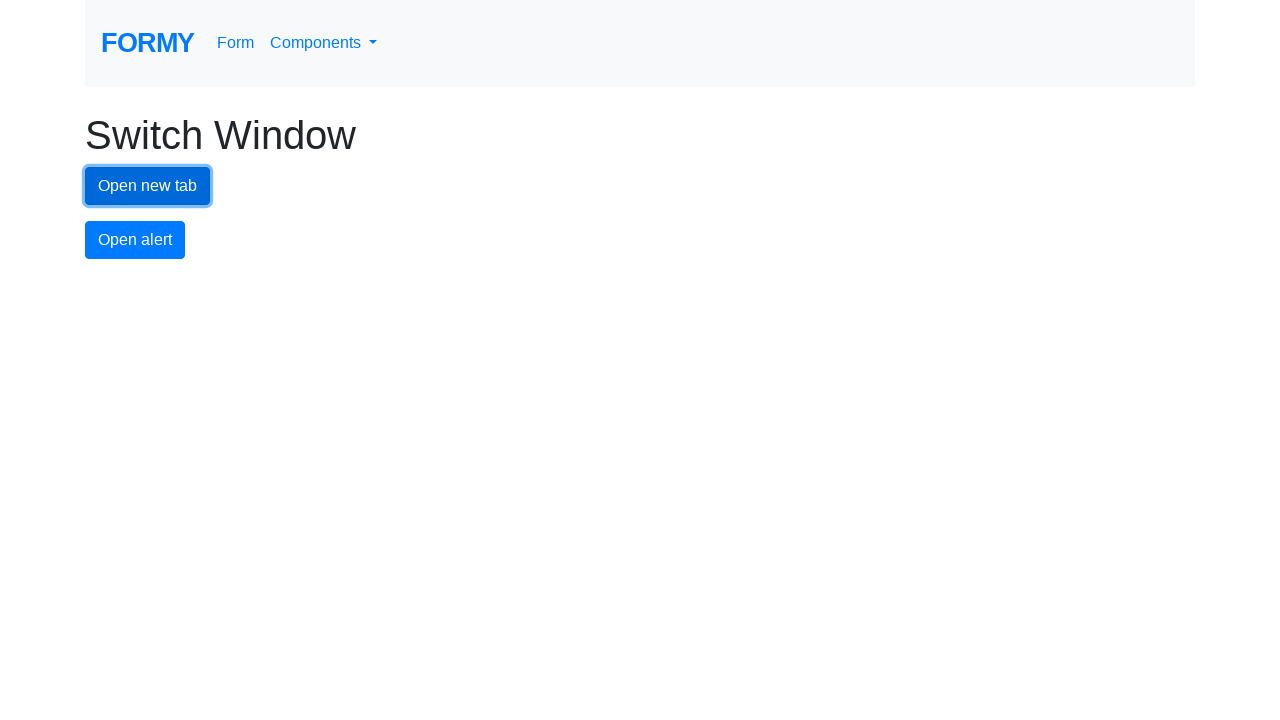

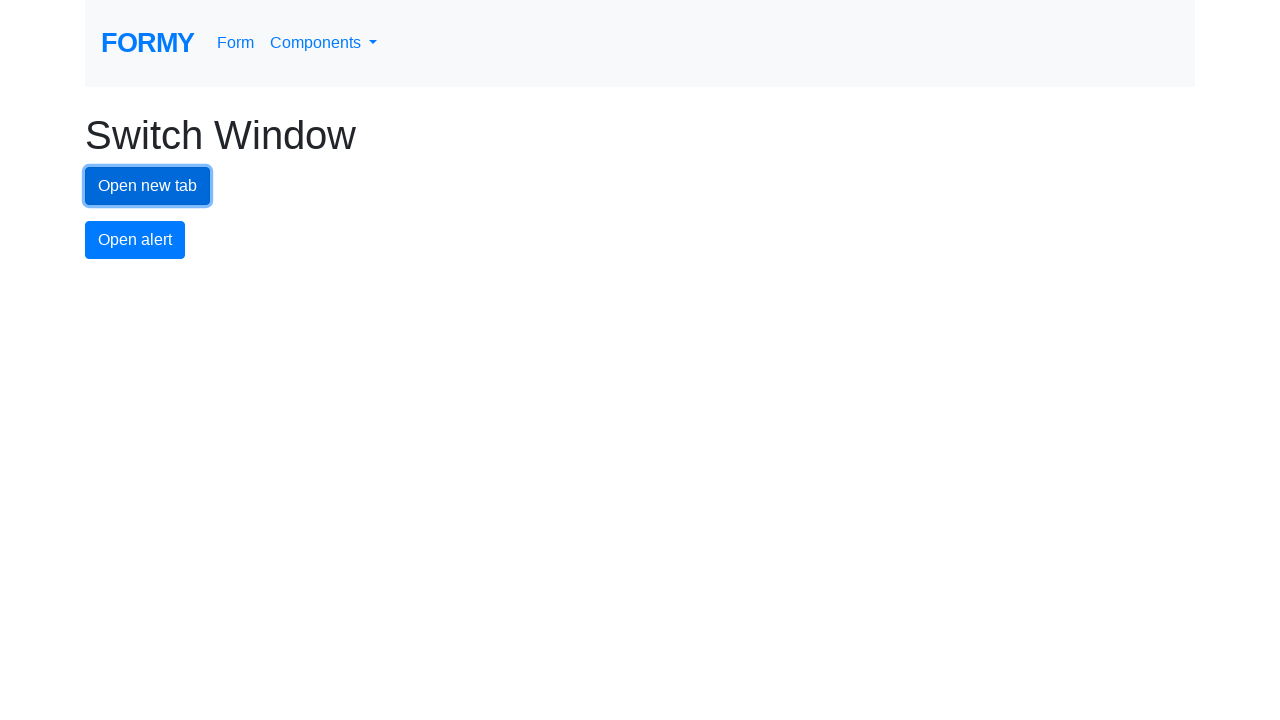